Tests passenger selection by clicking on the passenger info field and incrementing adult count to 5

Starting URL: https://rahulshettyacademy.com/dropdownsPractise/

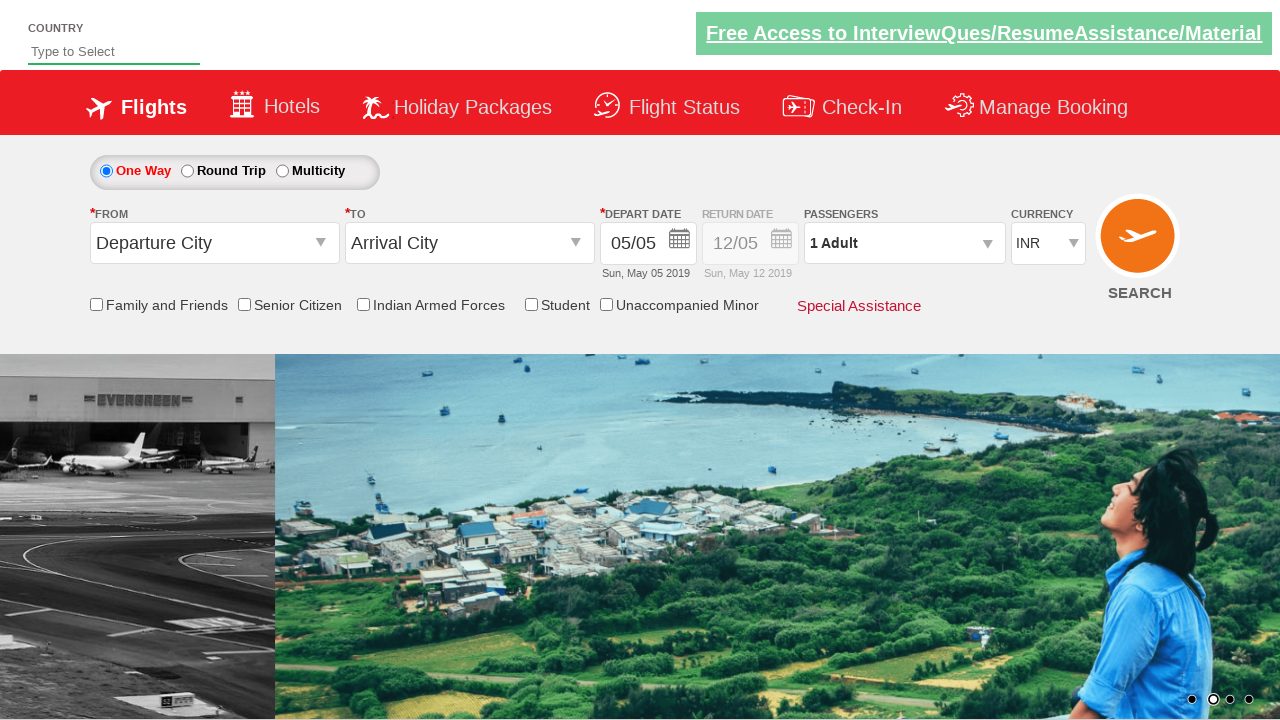

Clicked on passenger info dropdown to open passenger selection at (904, 243) on #divpaxinfo
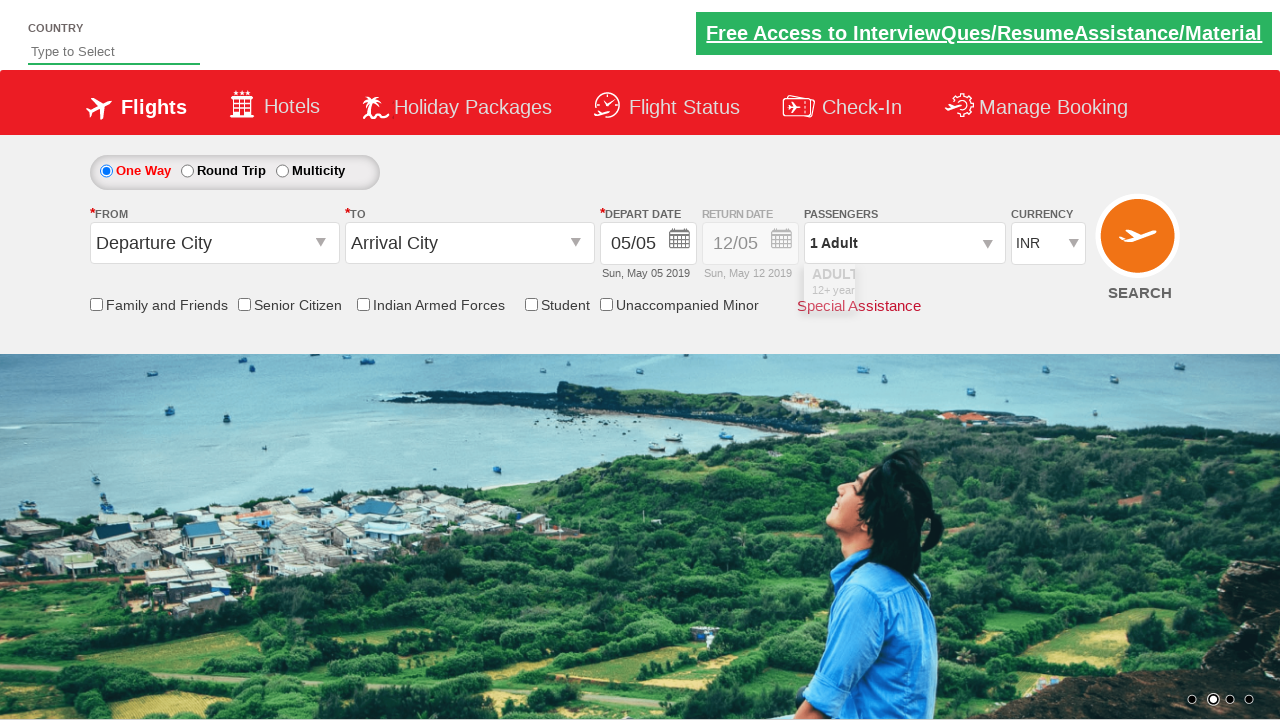

Clicked increment adult button at (982, 288) on #hrefIncAdt
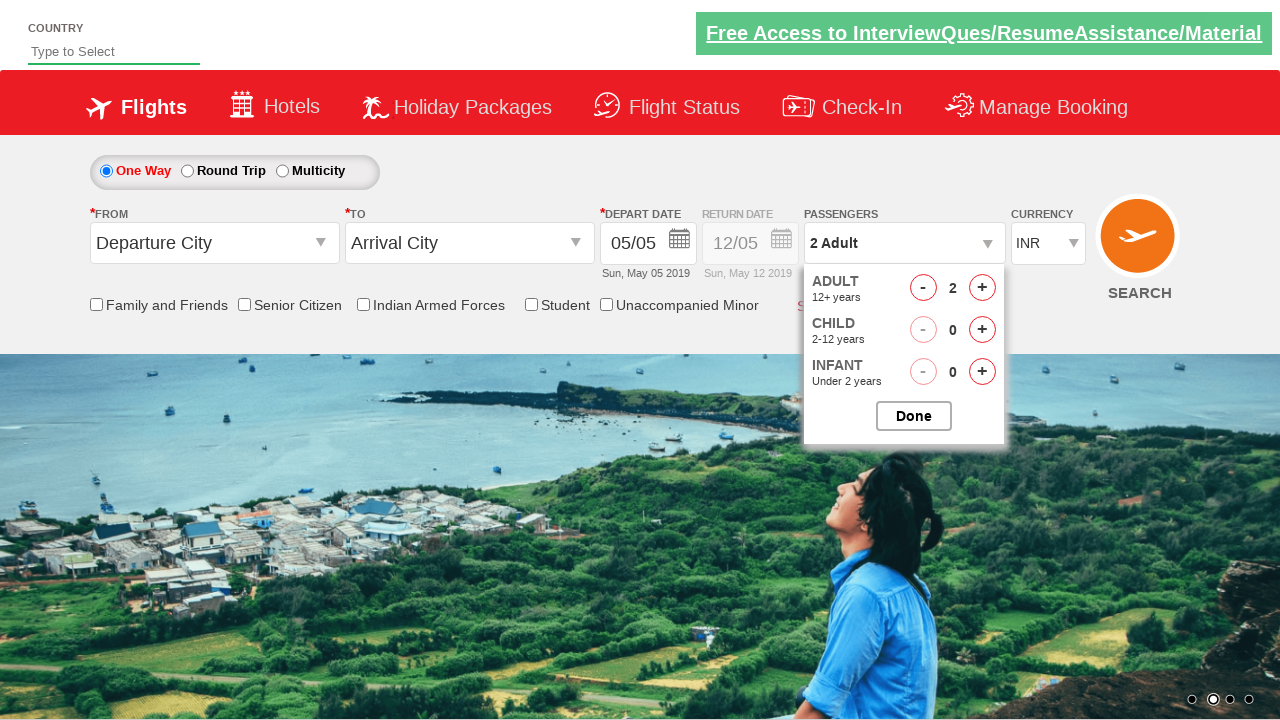

Clicked increment adult button at (982, 288) on #hrefIncAdt
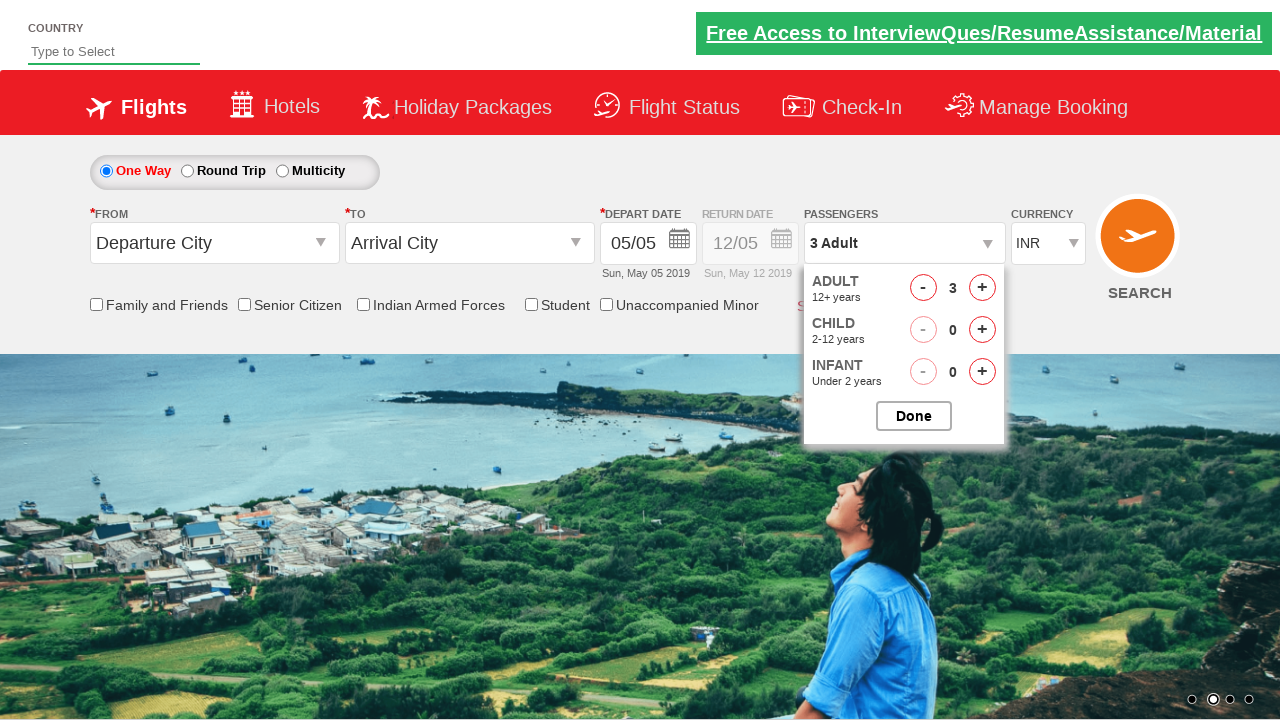

Clicked increment adult button at (982, 288) on #hrefIncAdt
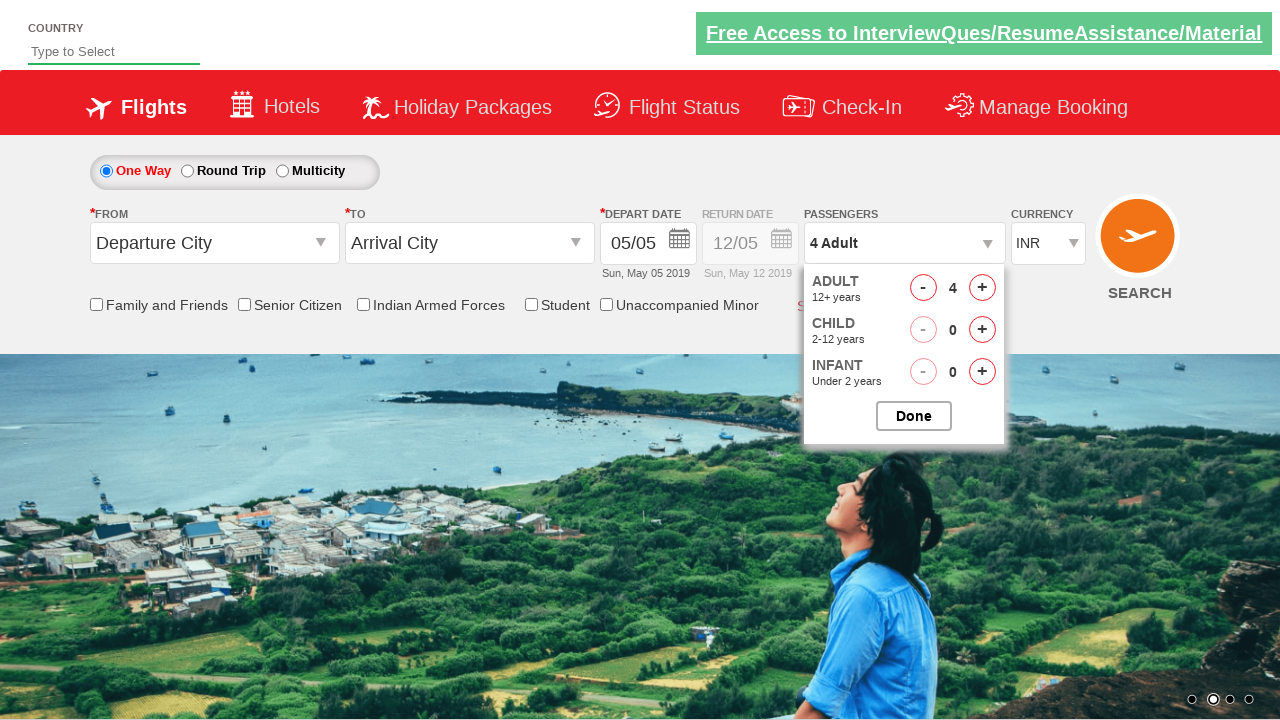

Clicked increment adult button at (982, 288) on #hrefIncAdt
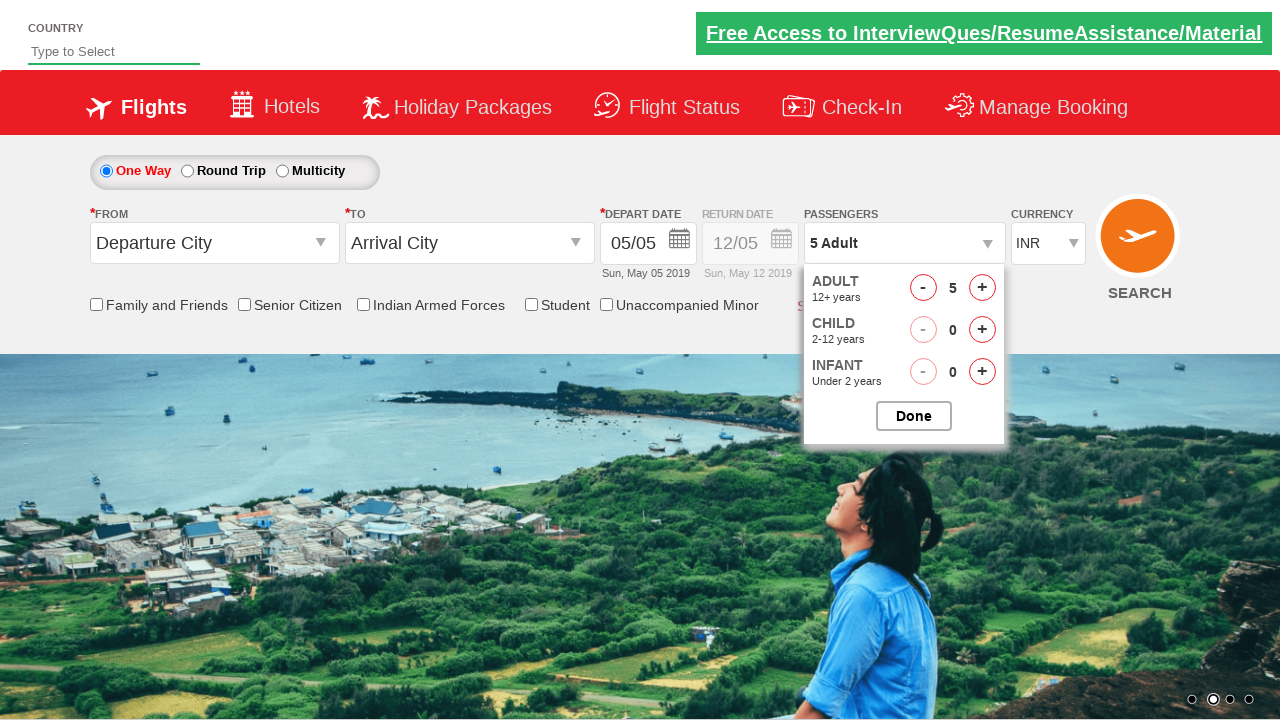

Verified passenger count shows '5 Adult'
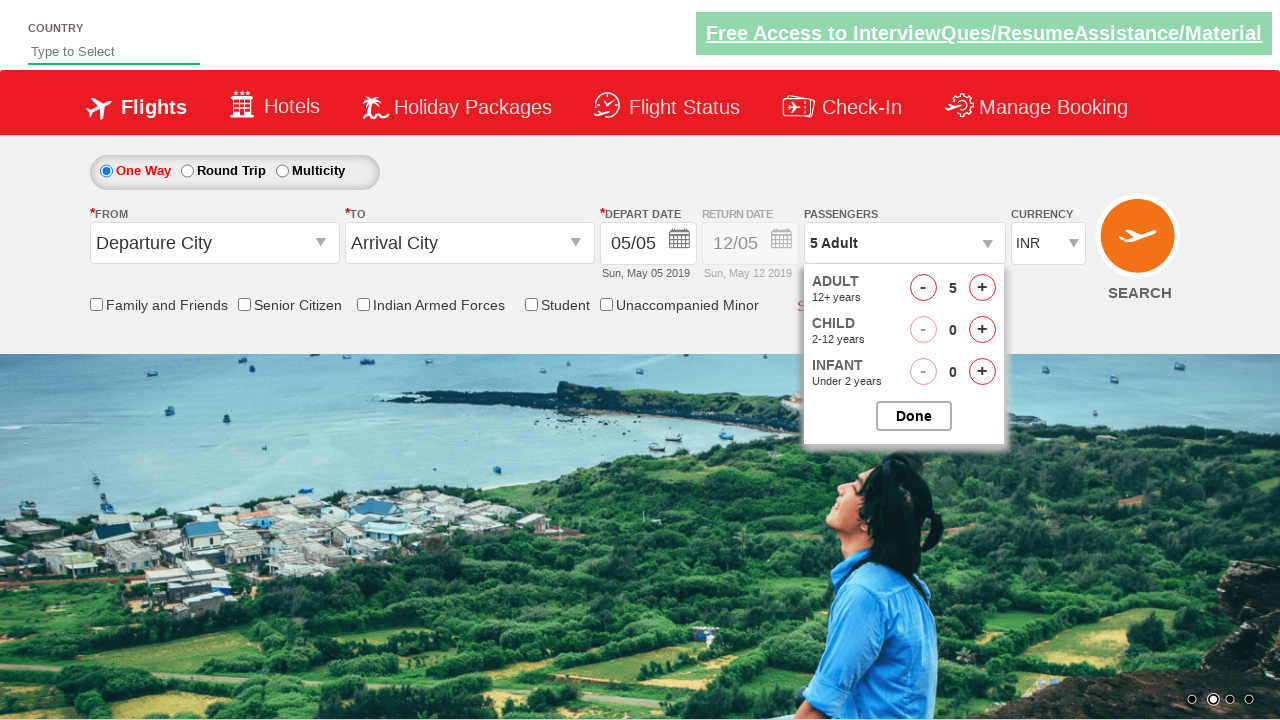

Closed passenger selection dropdown at (914, 416) on #btnclosepaxoption
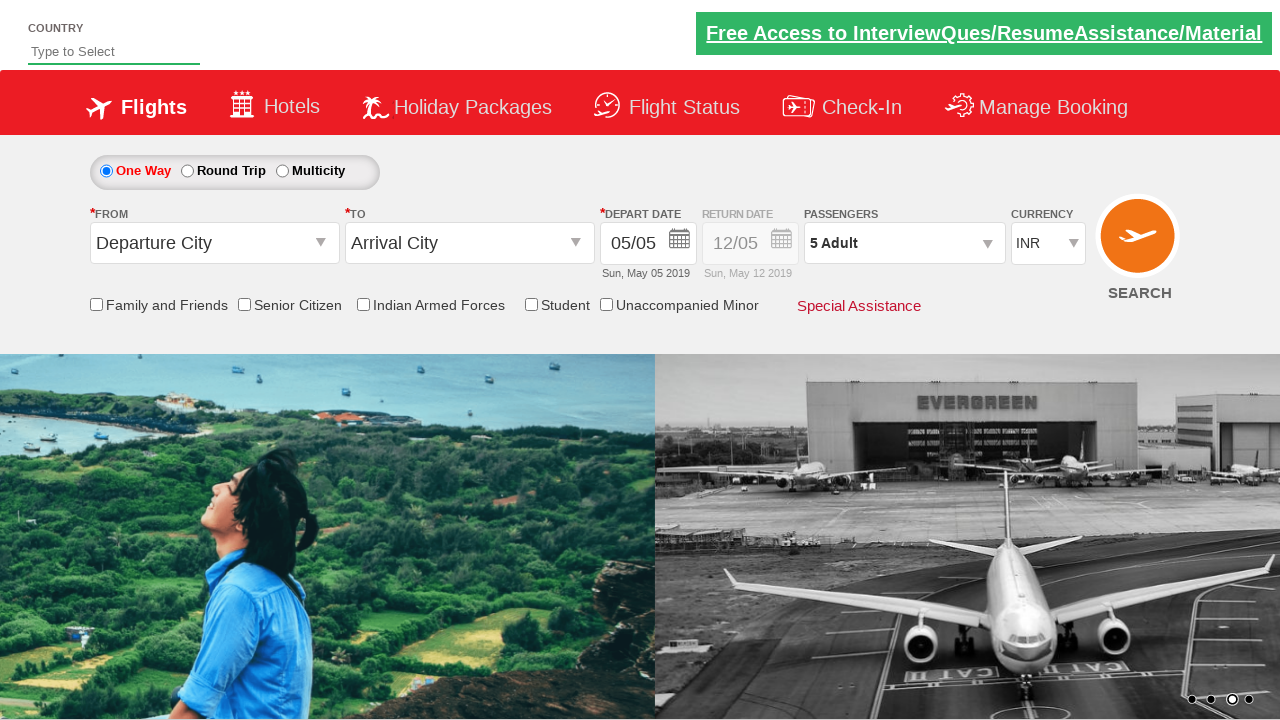

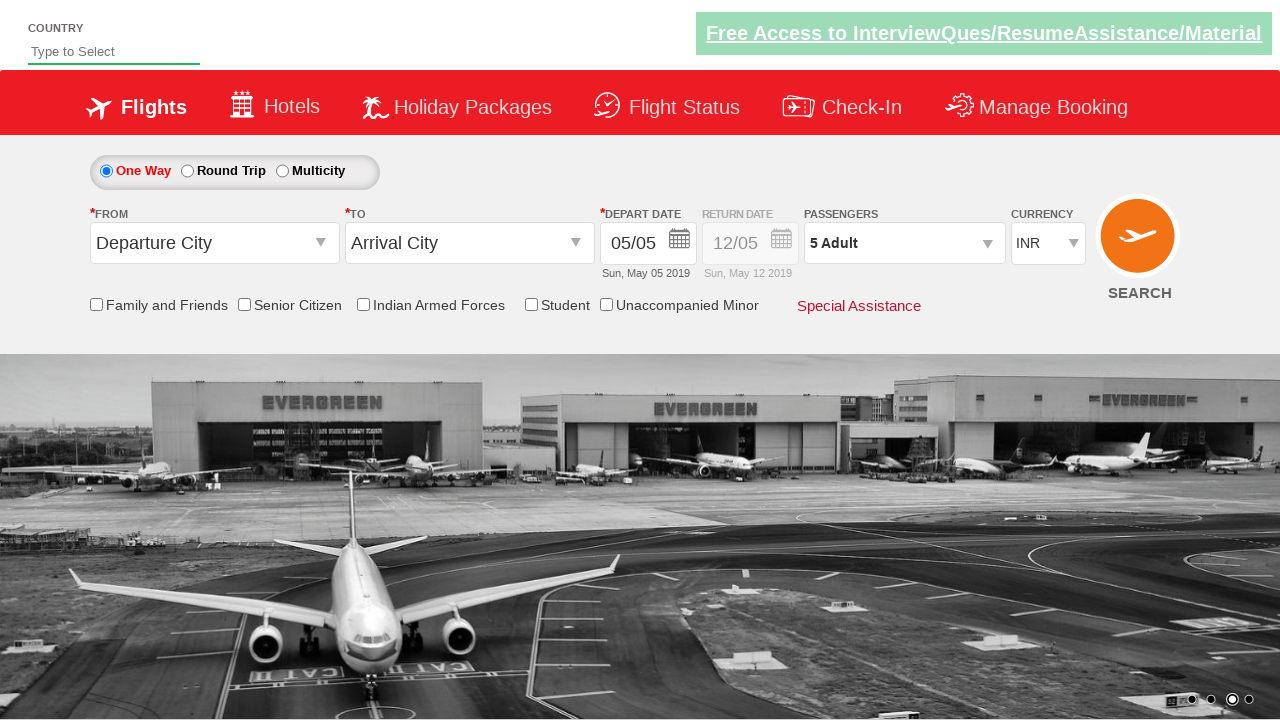